Tests checkbox functionality by verifying default states, clicking to toggle checkboxes, and confirming the state changes on a practice website.

Starting URL: http://practice.cydeo.com/checkboxes

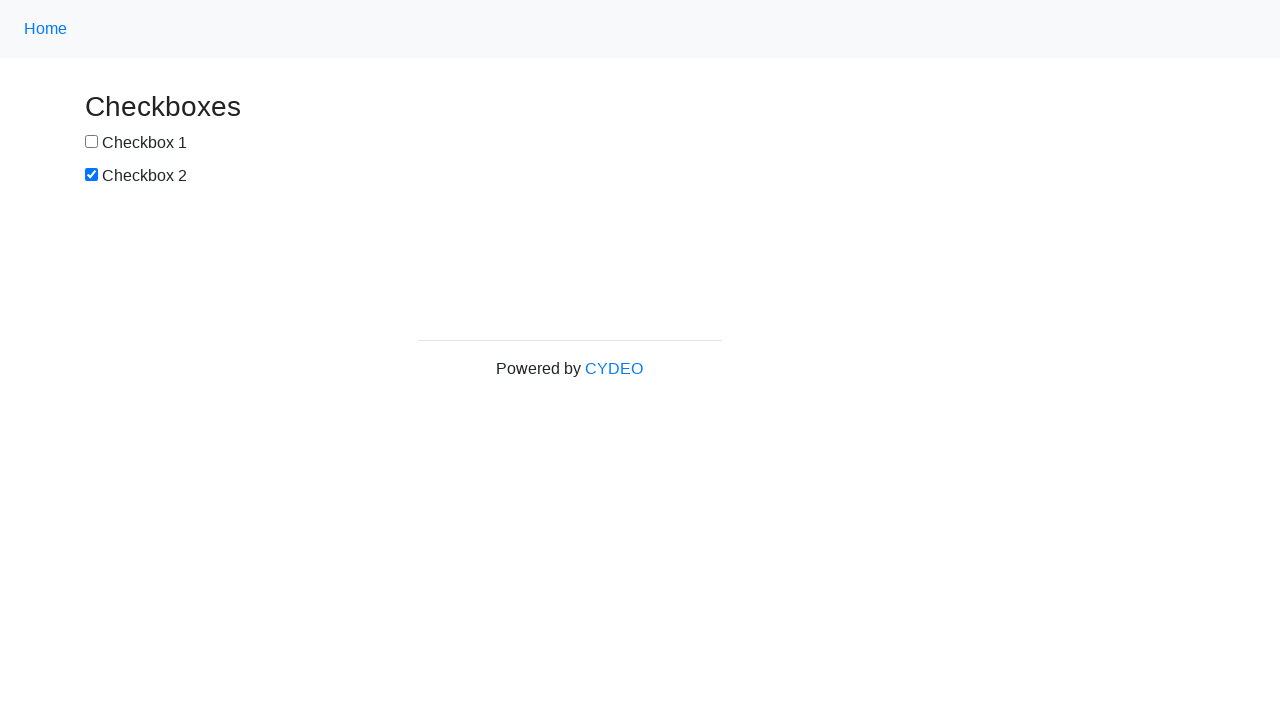

Located checkbox 1 element
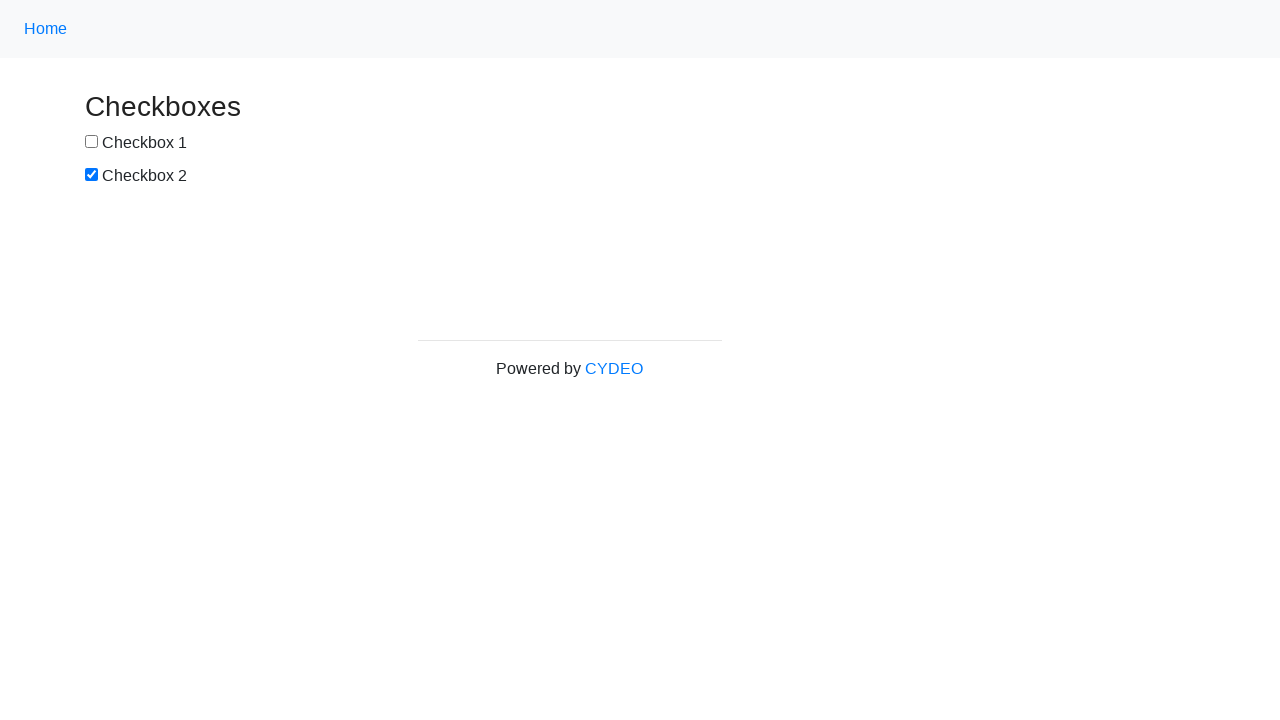

Located checkbox 2 element
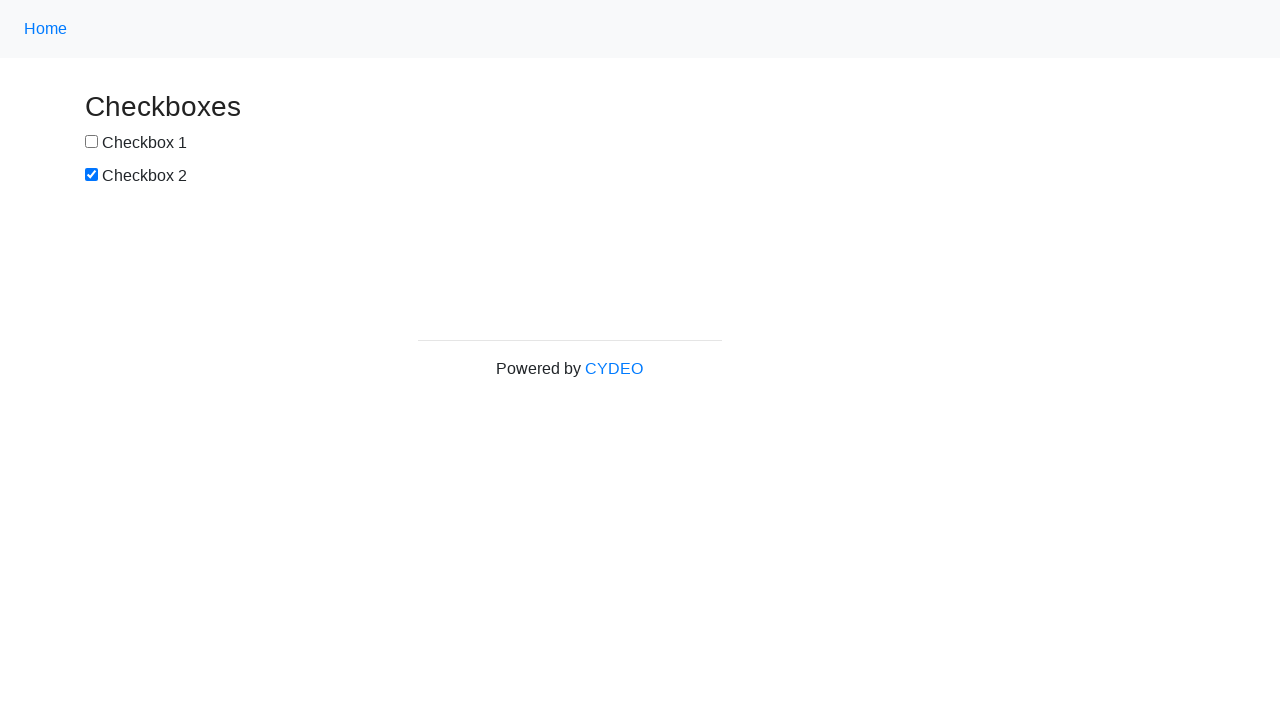

Verified checkbox 1 is NOT selected by default
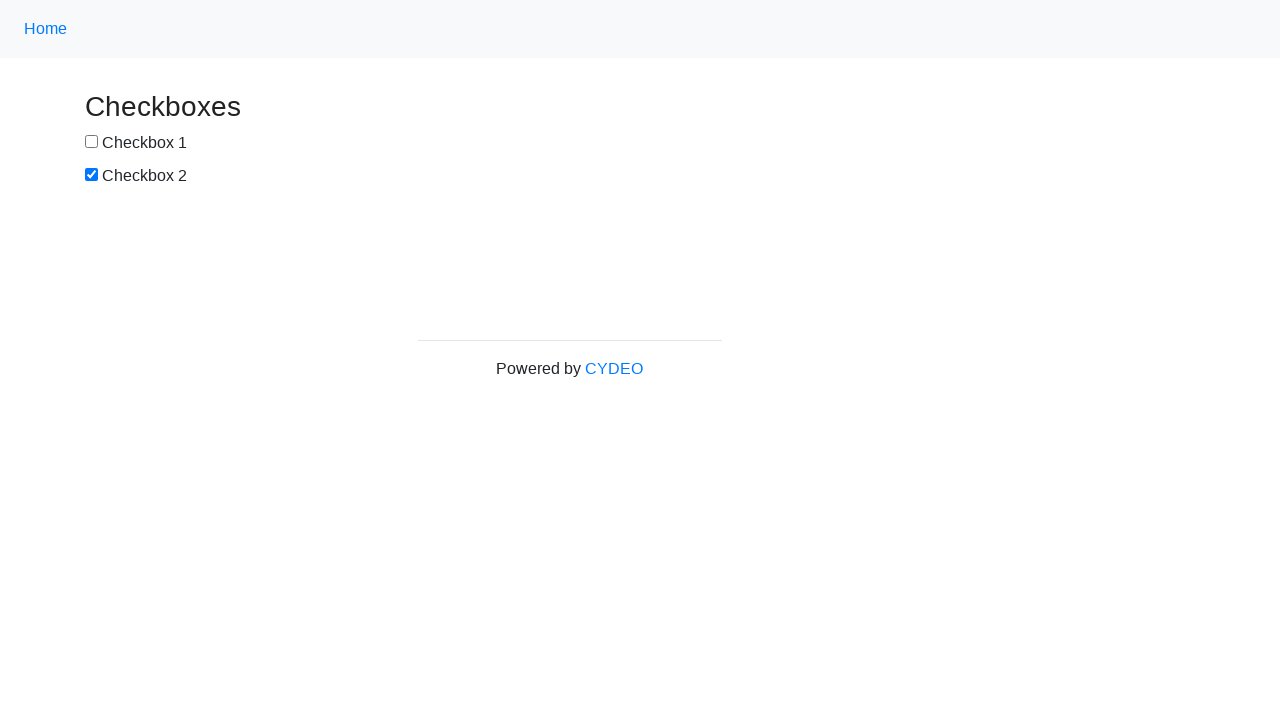

Verified checkbox 2 IS selected by default
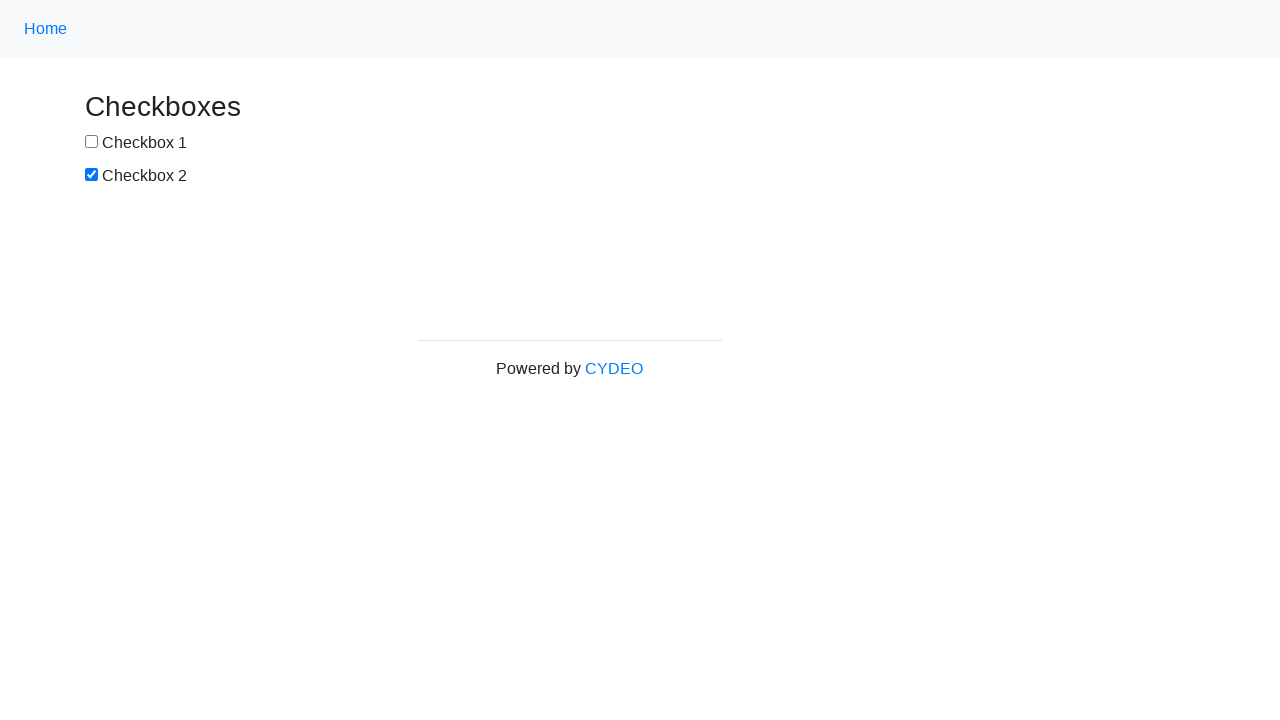

Clicked checkbox 1 to select it at (92, 142) on input[name='checkbox1']
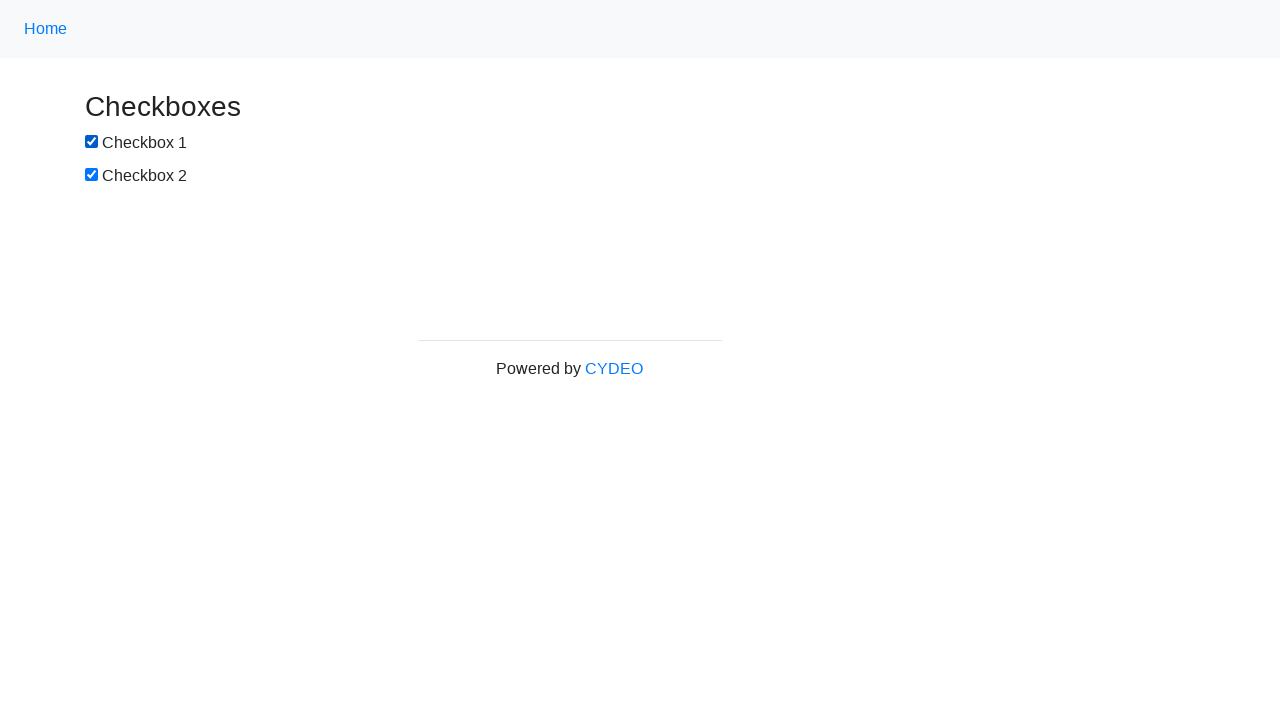

Clicked checkbox 2 to deselect it at (92, 175) on input[name='checkbox2']
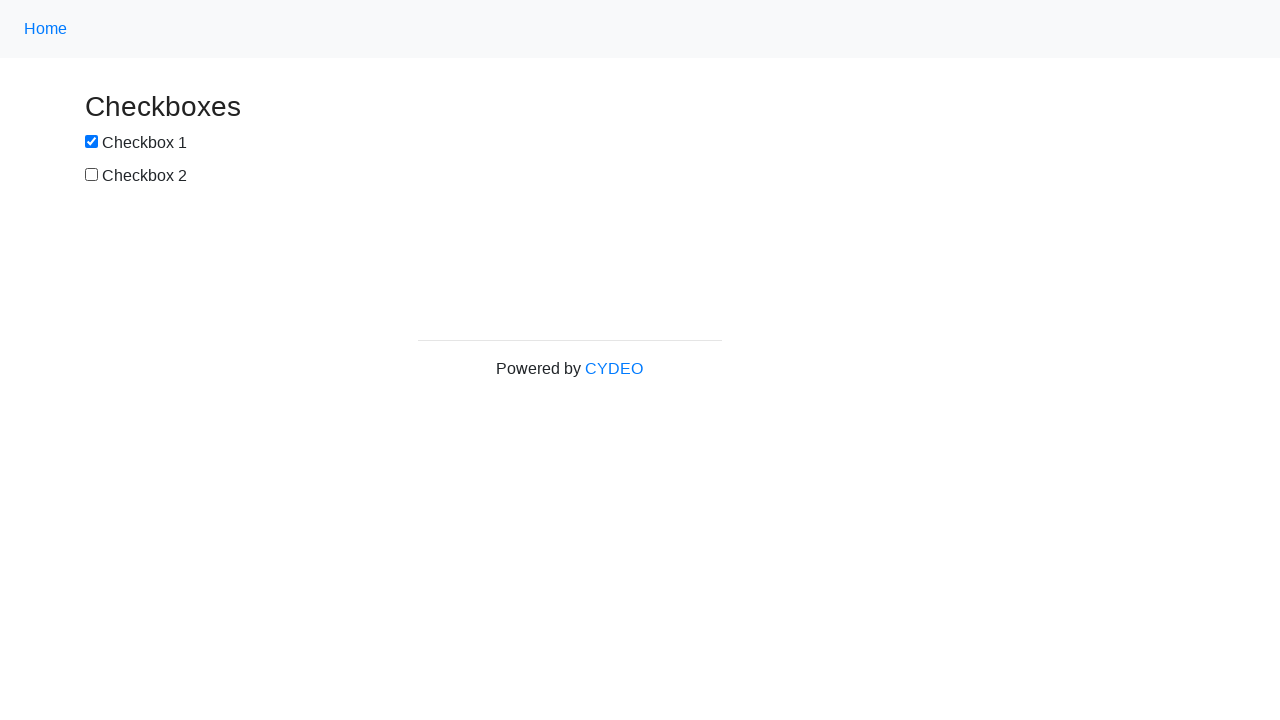

Verified checkbox 1 is now selected after clicking
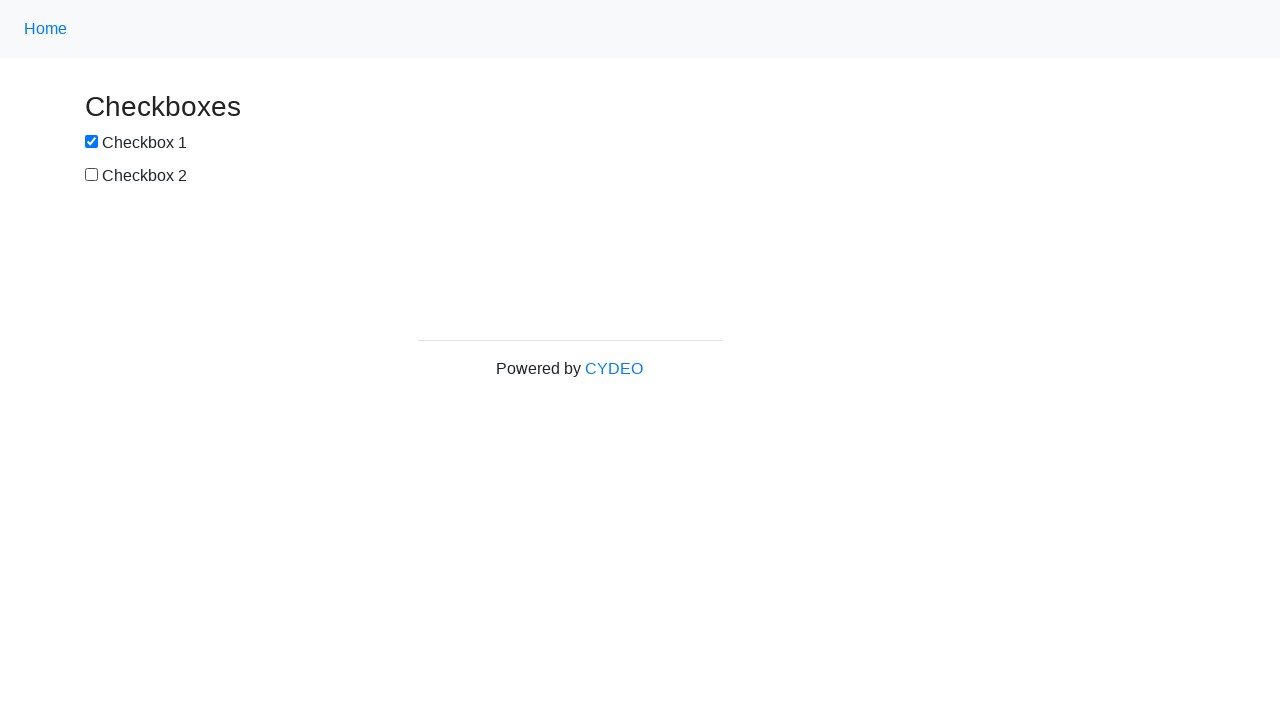

Verified checkbox 2 is now NOT selected after clicking
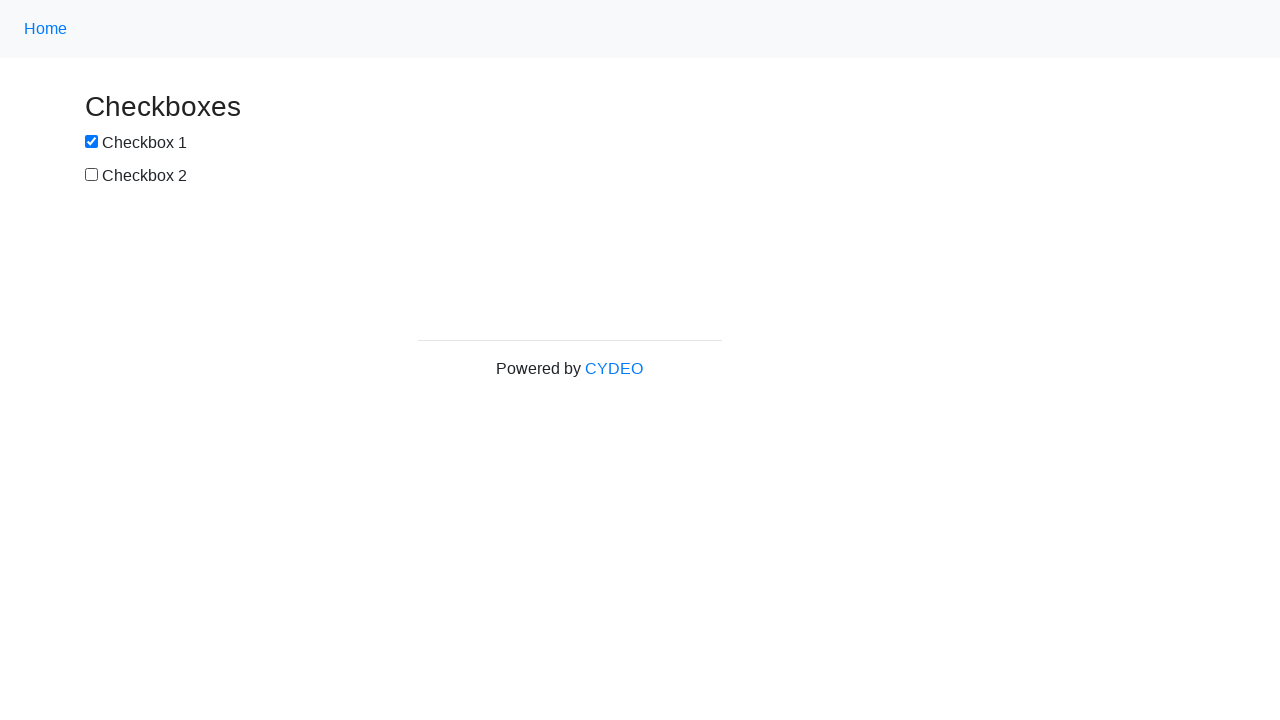

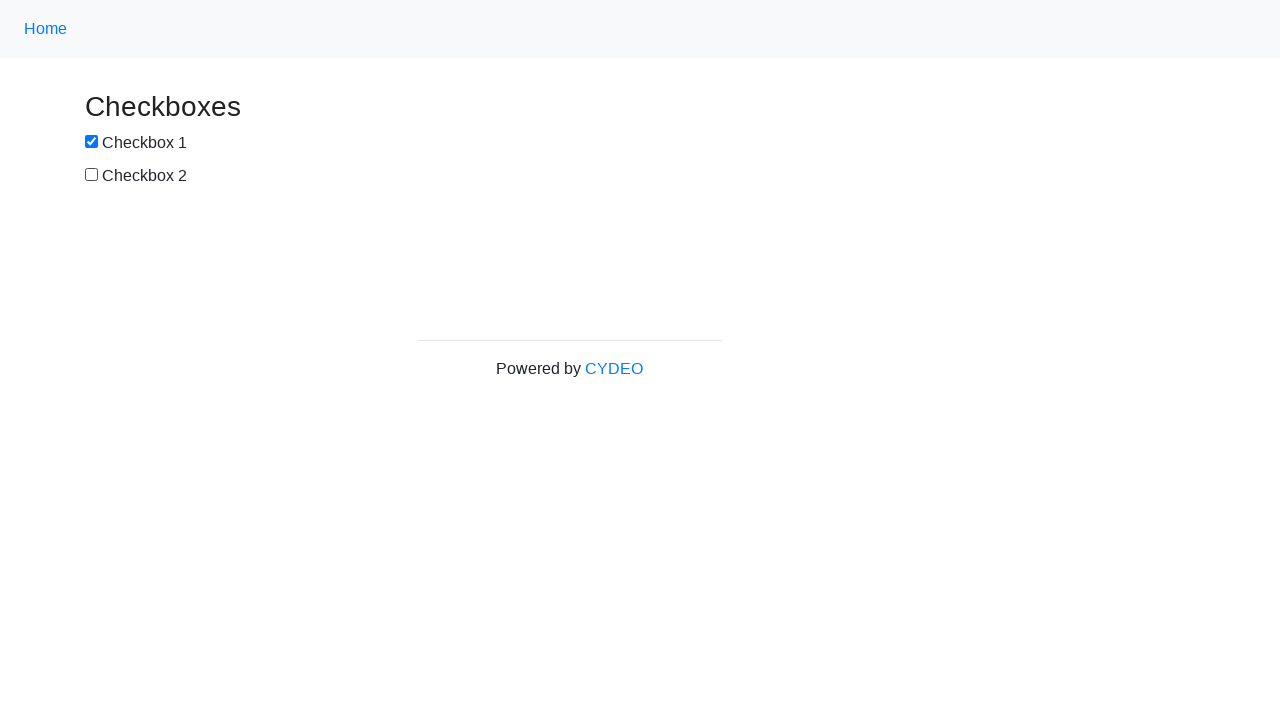